Tests that submitting login form with only username filled shows the "Password is required" error message

Starting URL: https://www.saucedemo.com/

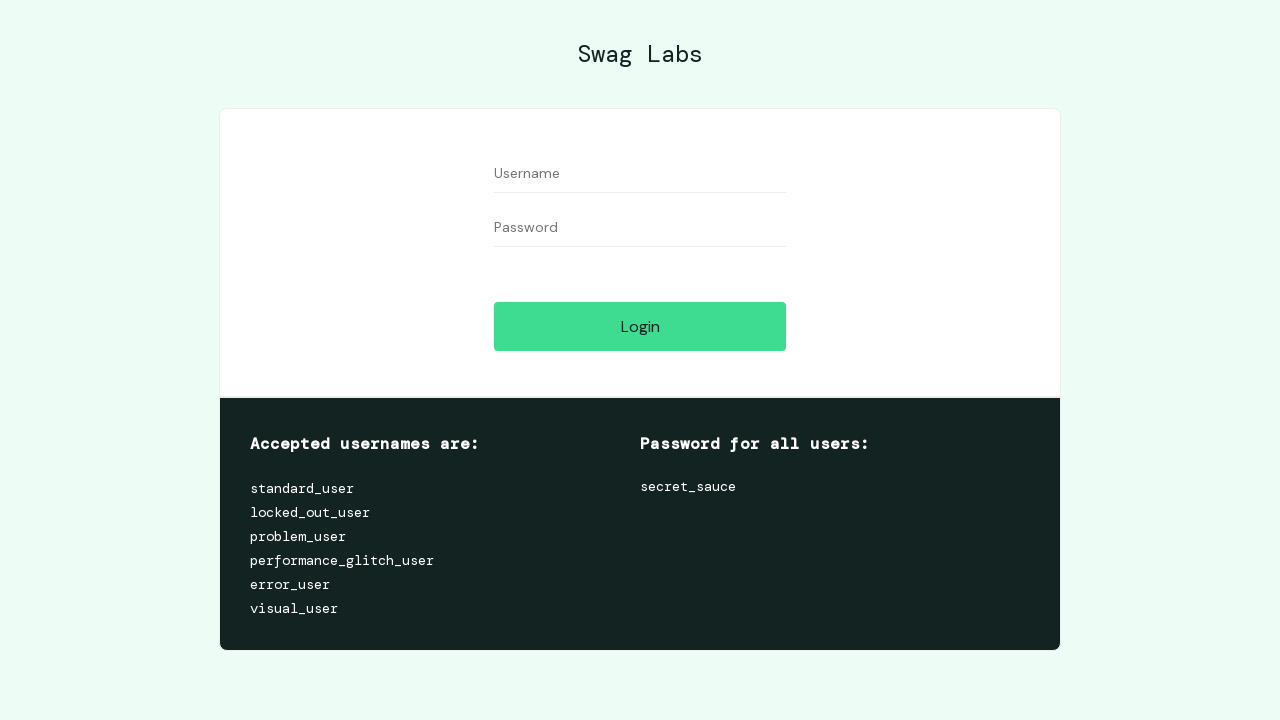

Filled username field with '1' on #user-name
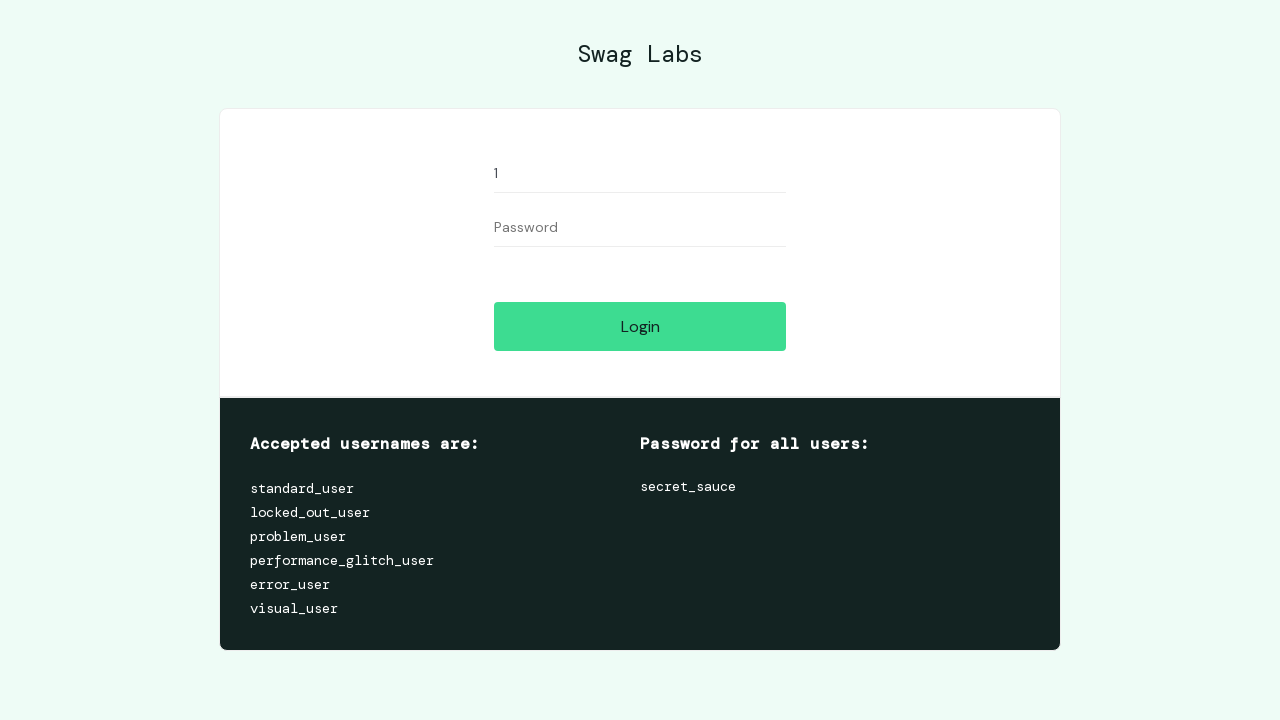

Clicked login button at (640, 326) on #login-button
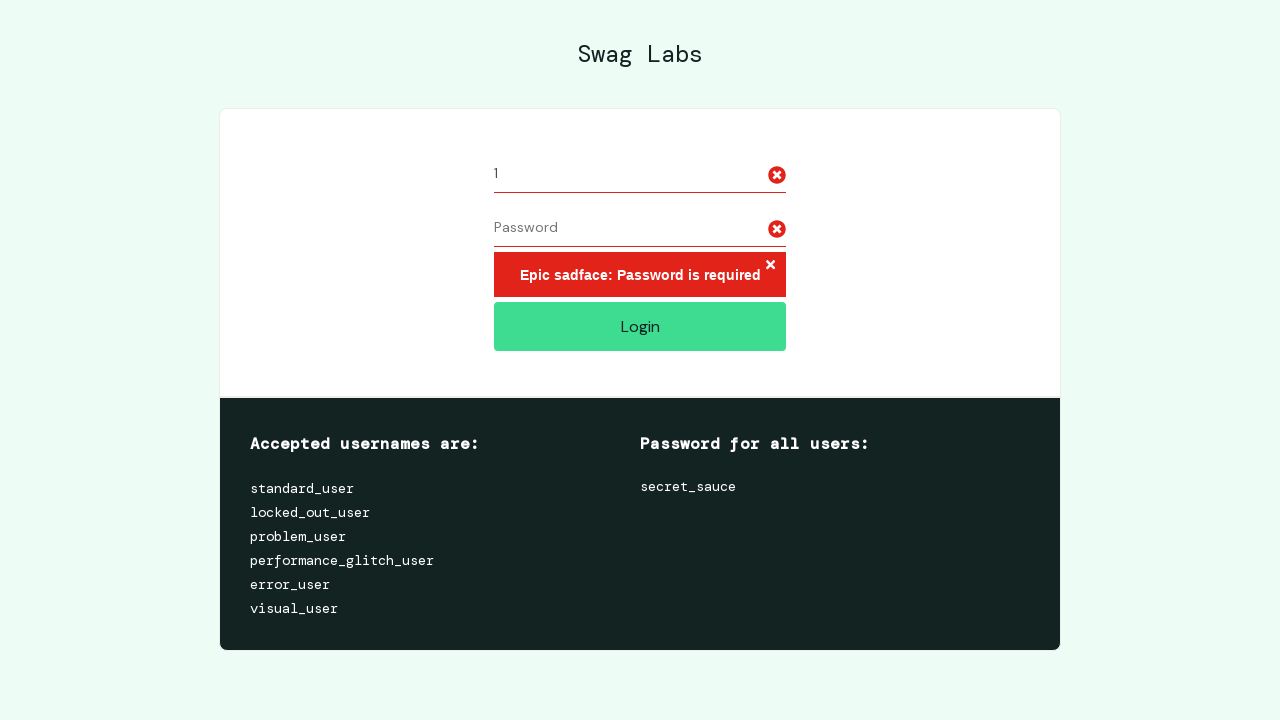

Located error message element
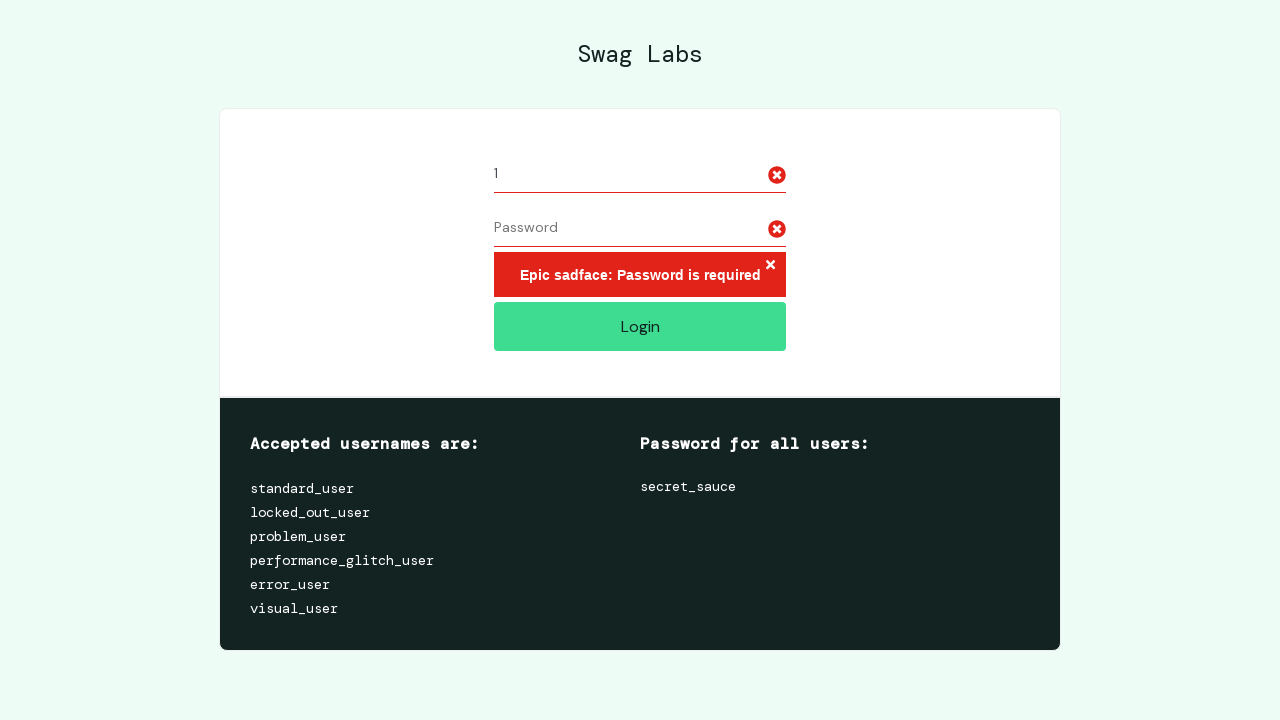

Verified 'Password is required' error message appeared
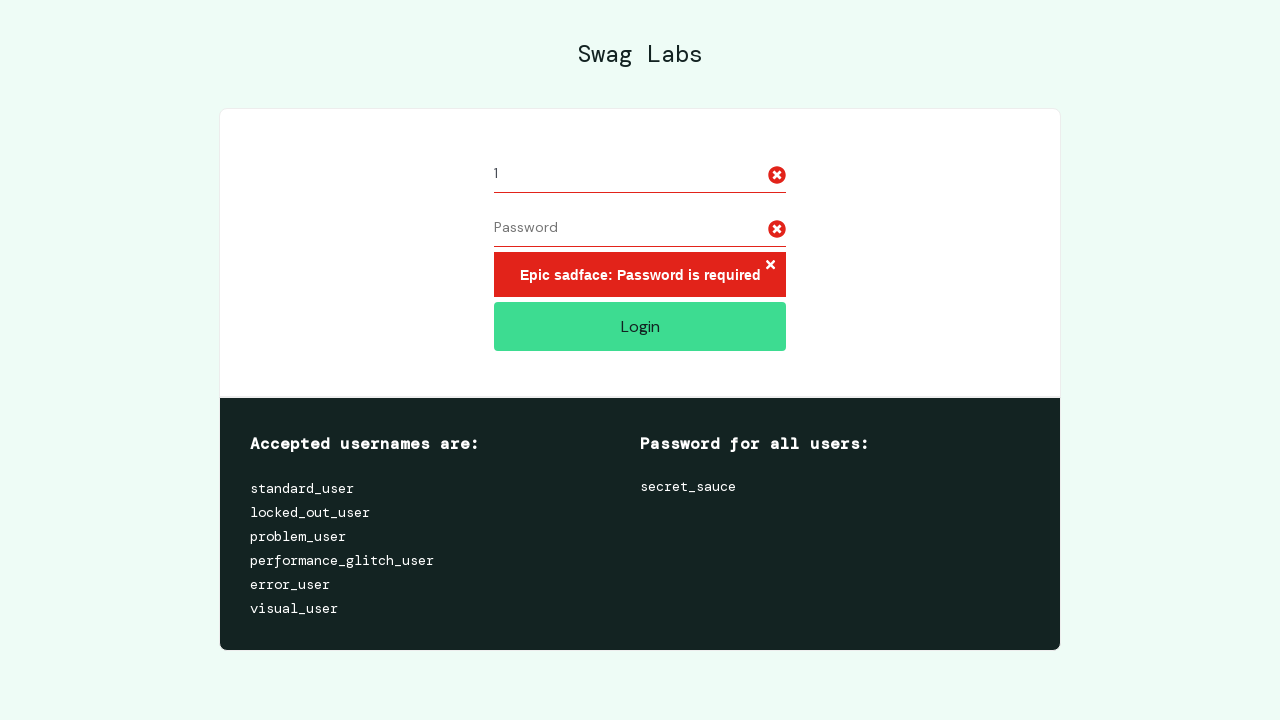

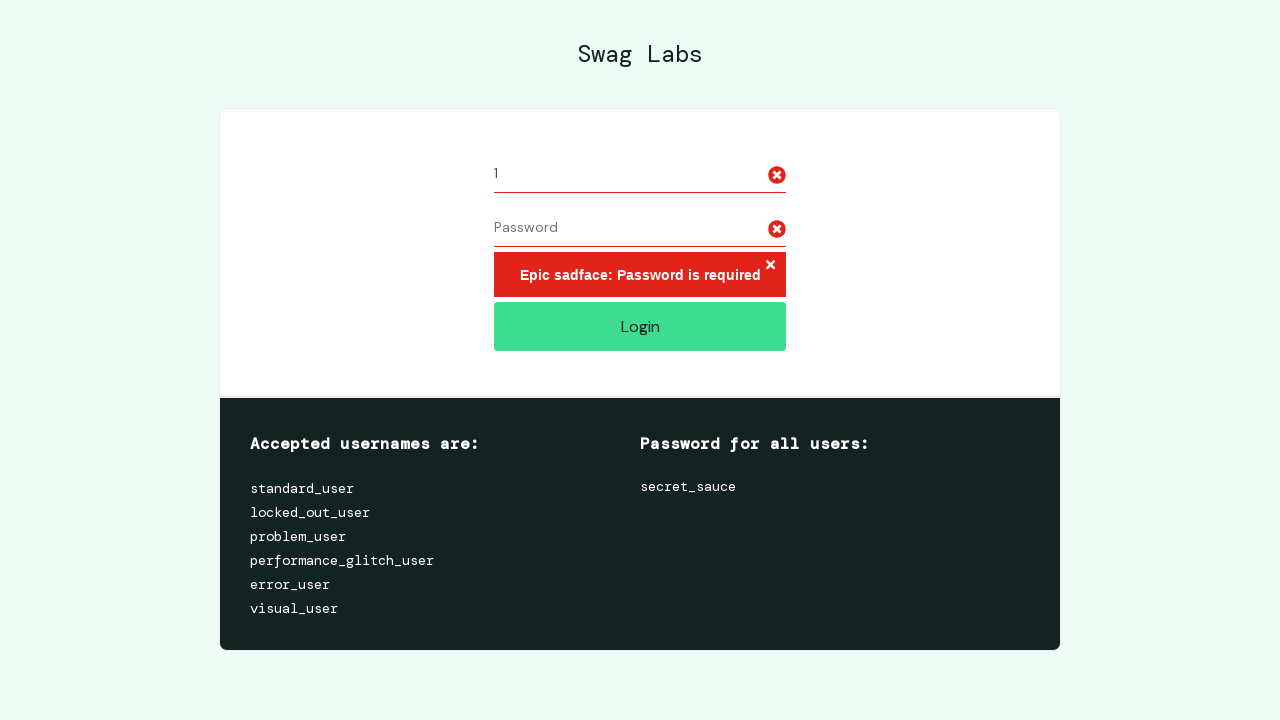